Tests pressing the space key on an input element and verifies that the page displays the correct key press result

Starting URL: http://the-internet.herokuapp.com/key_presses

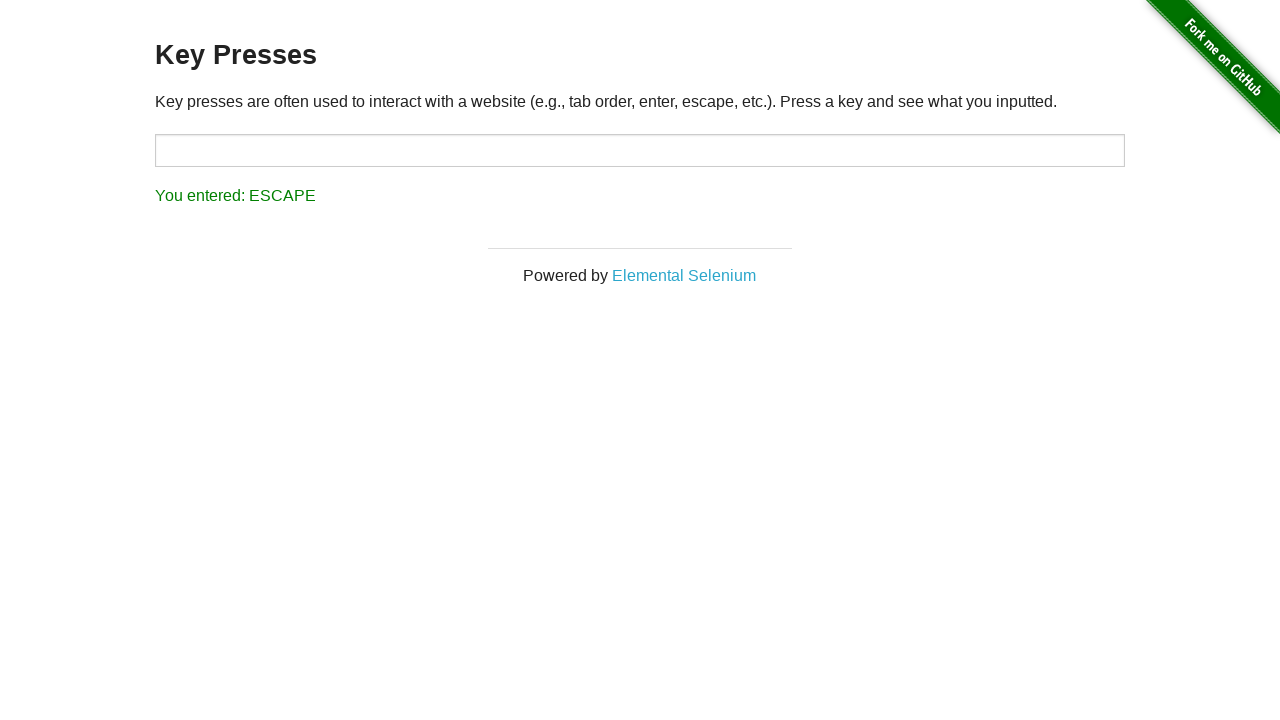

Pressed Space key on target input element on #target
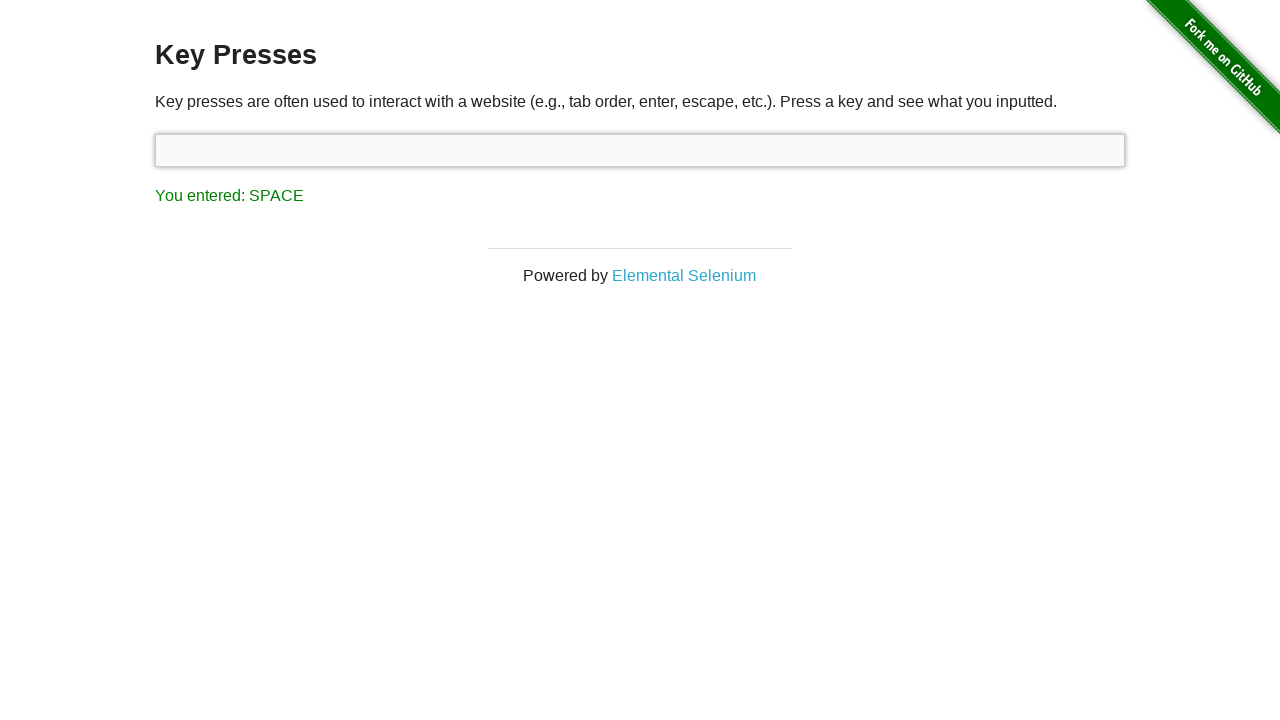

Result element appeared on the page
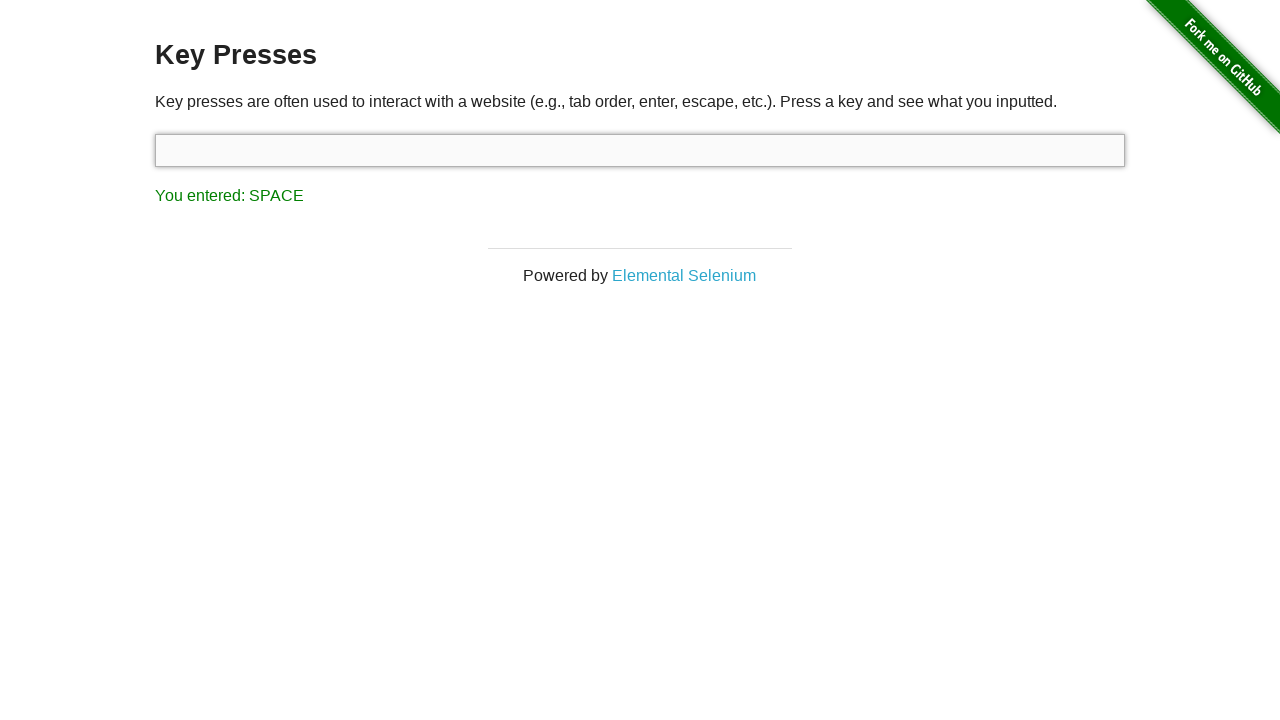

Retrieved result text: 'You entered: SPACE'
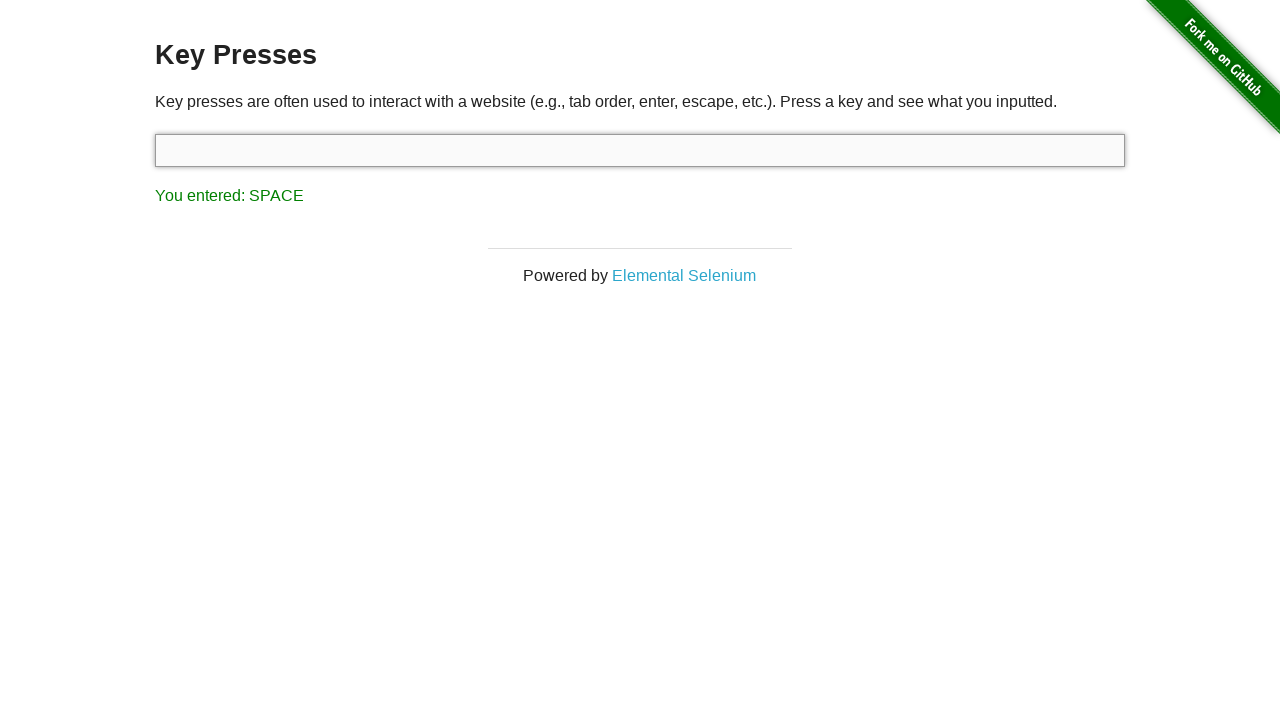

Verified that result text matches expected 'You entered: SPACE'
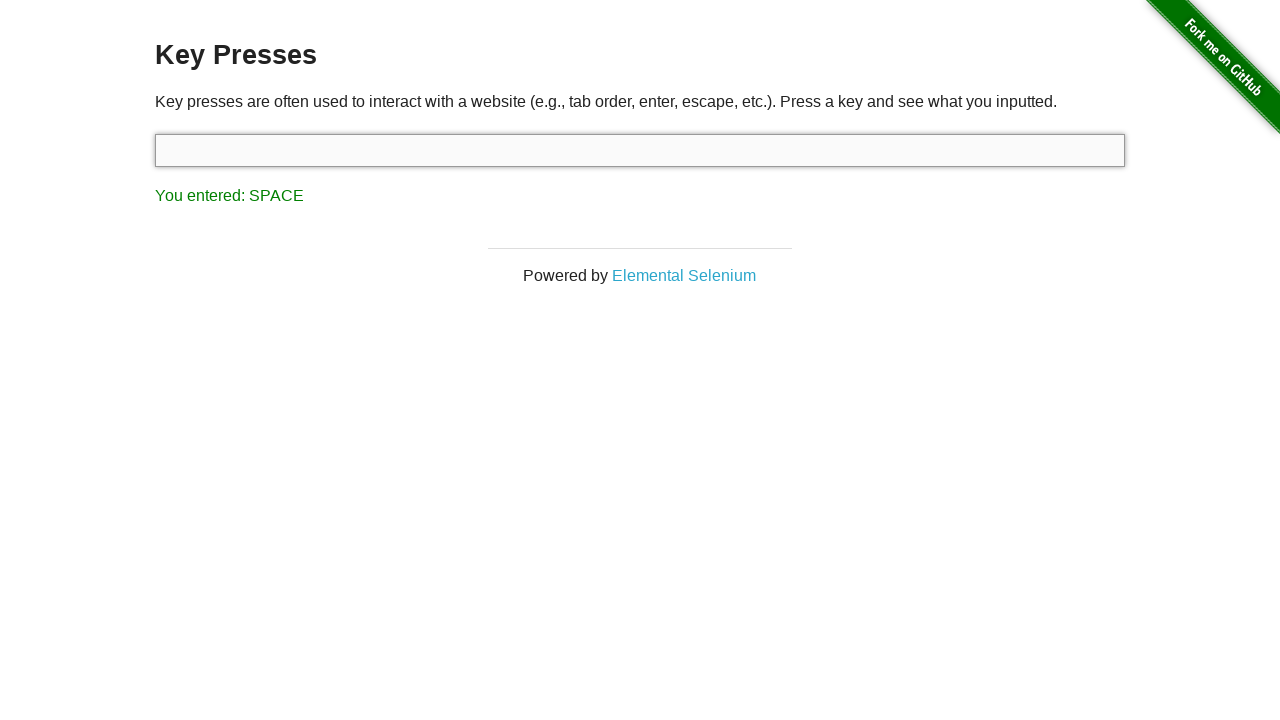

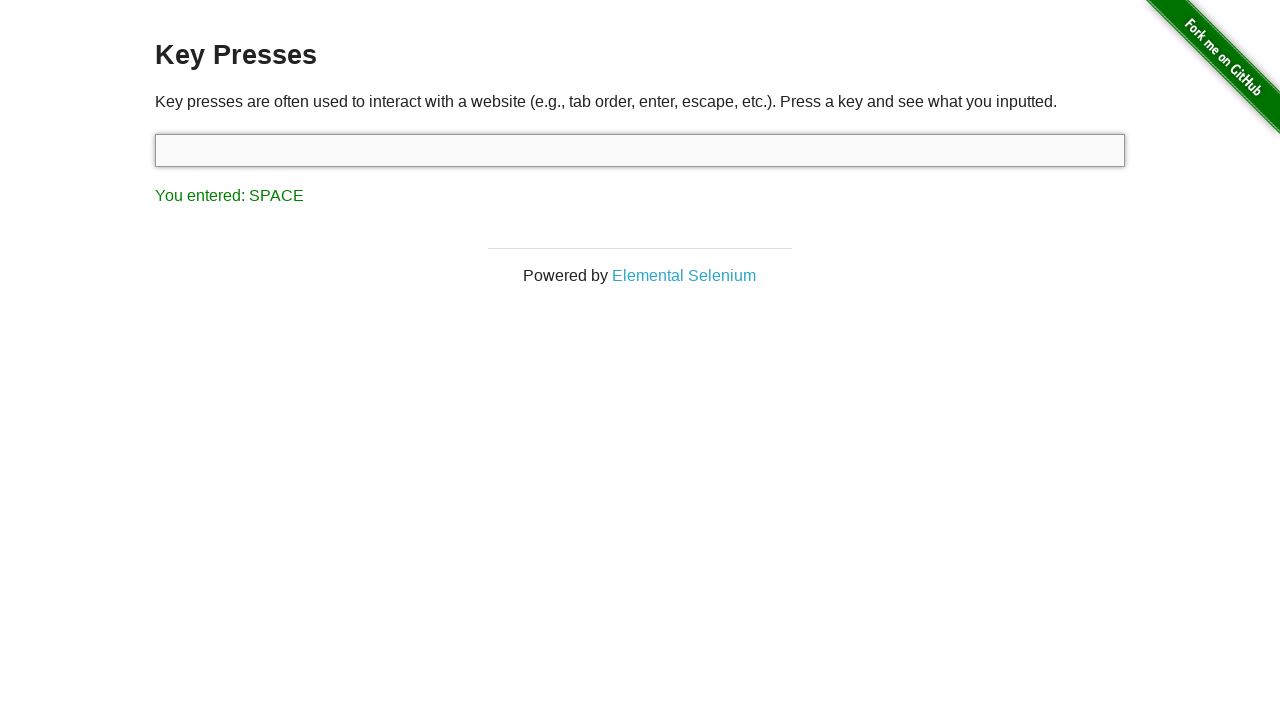